Navigates to The Internet Herokuapp homepage and clicks on the "Inputs" link to access the inputs demonstration page

Starting URL: https://the-internet.herokuapp.com/

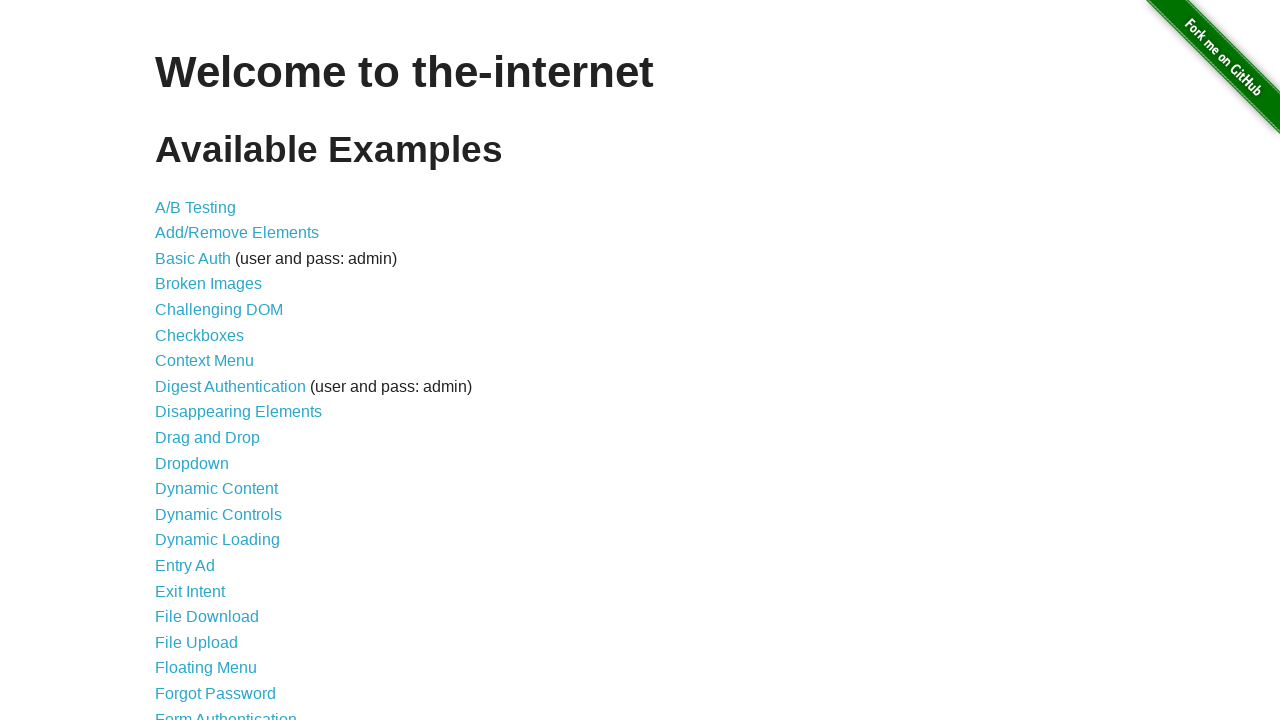

Navigated to The Internet Herokuapp homepage
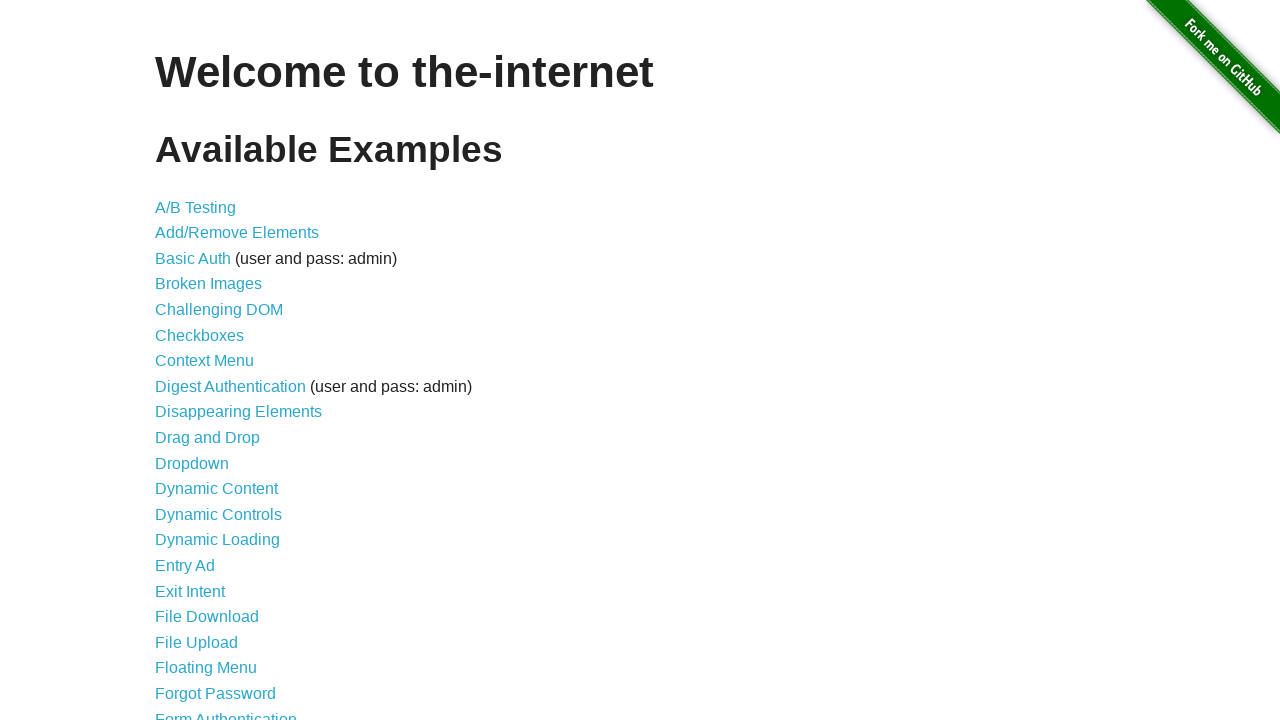

Clicked on the 'Inputs' link at (176, 361) on a:text('Inputs')
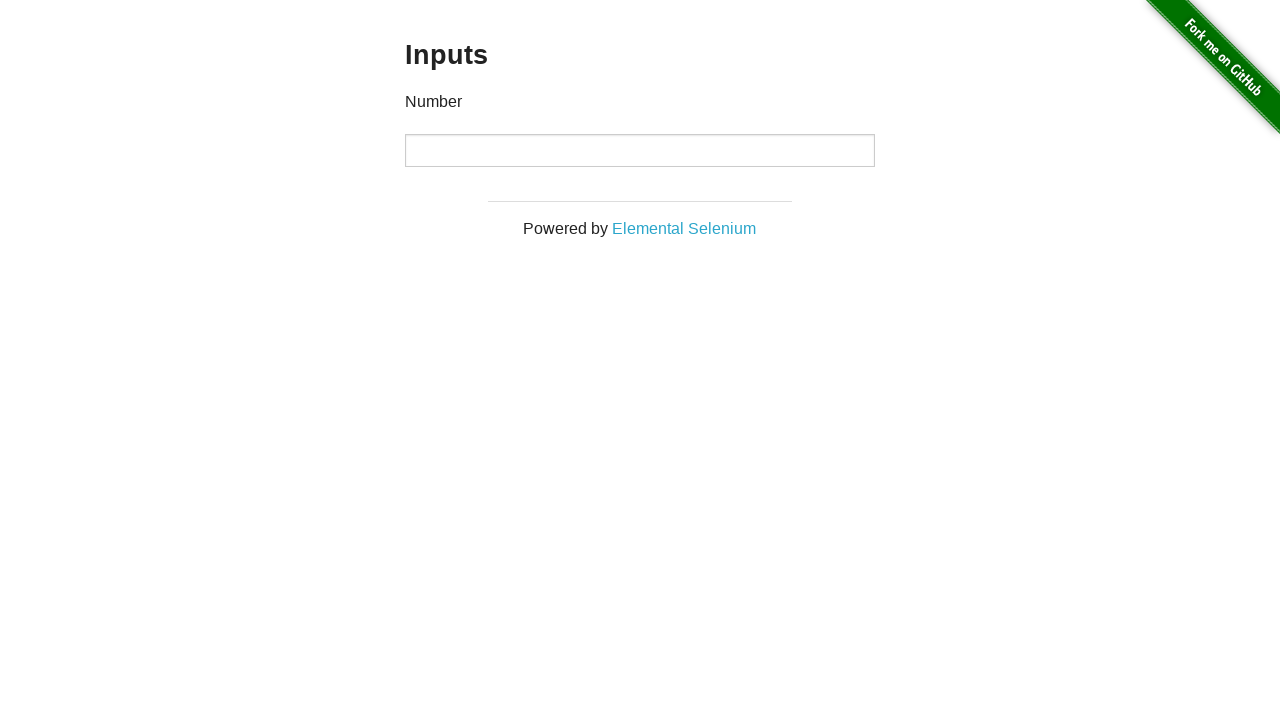

Inputs page loaded successfully
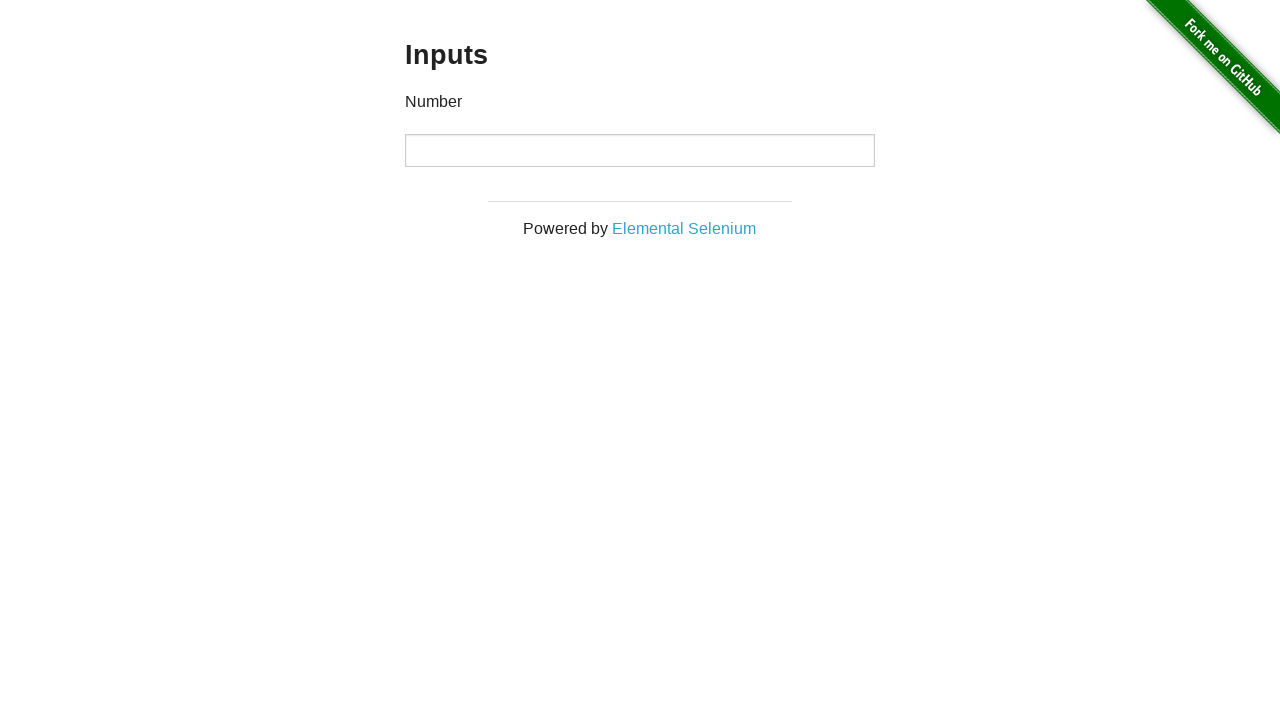

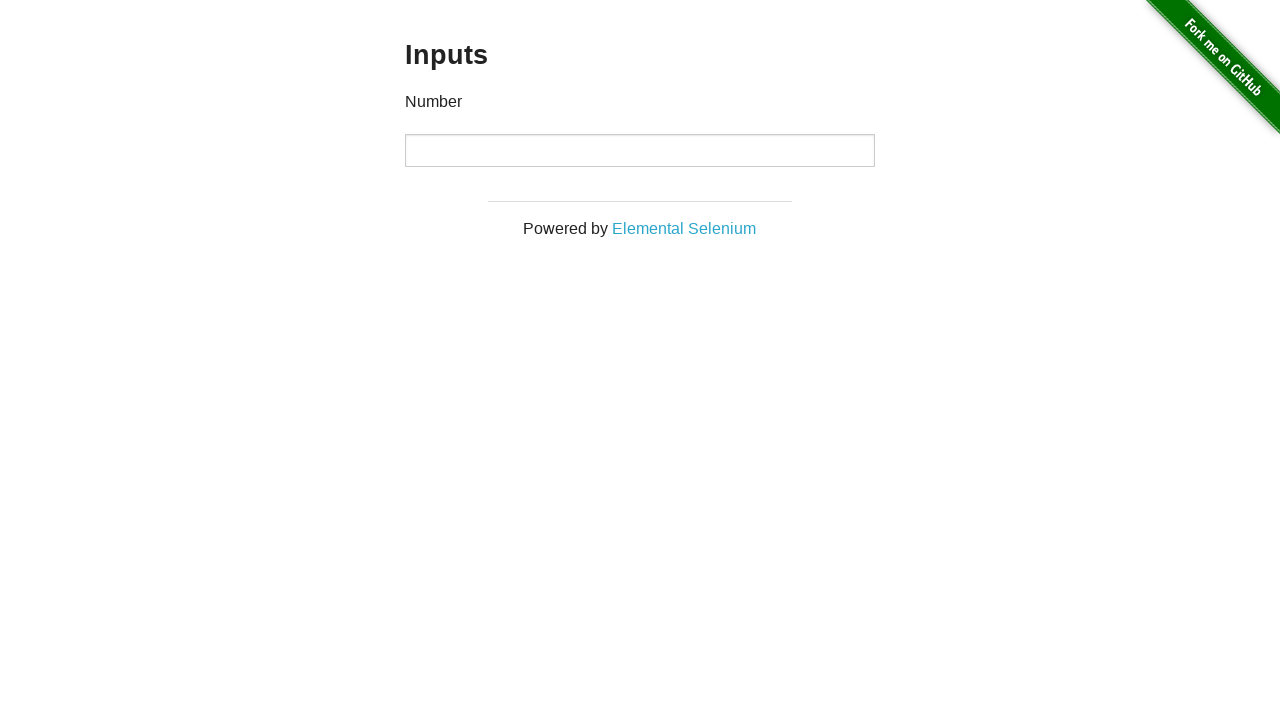